Tests tools and products links in the footer by verifying links to SelectorsHub tools and products exist with correct href attributes.

Starting URL: https://selectorshub.com/xpath-practice-page/

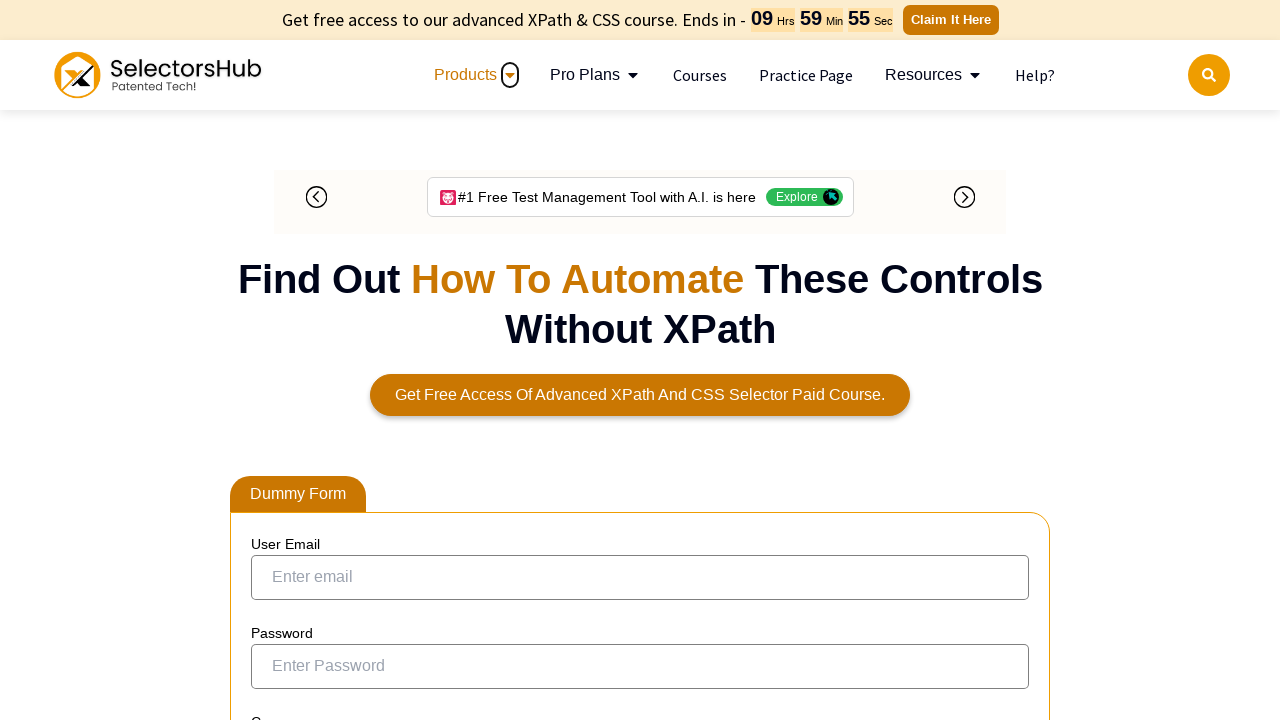

Scrolled to bottom of page to view footer
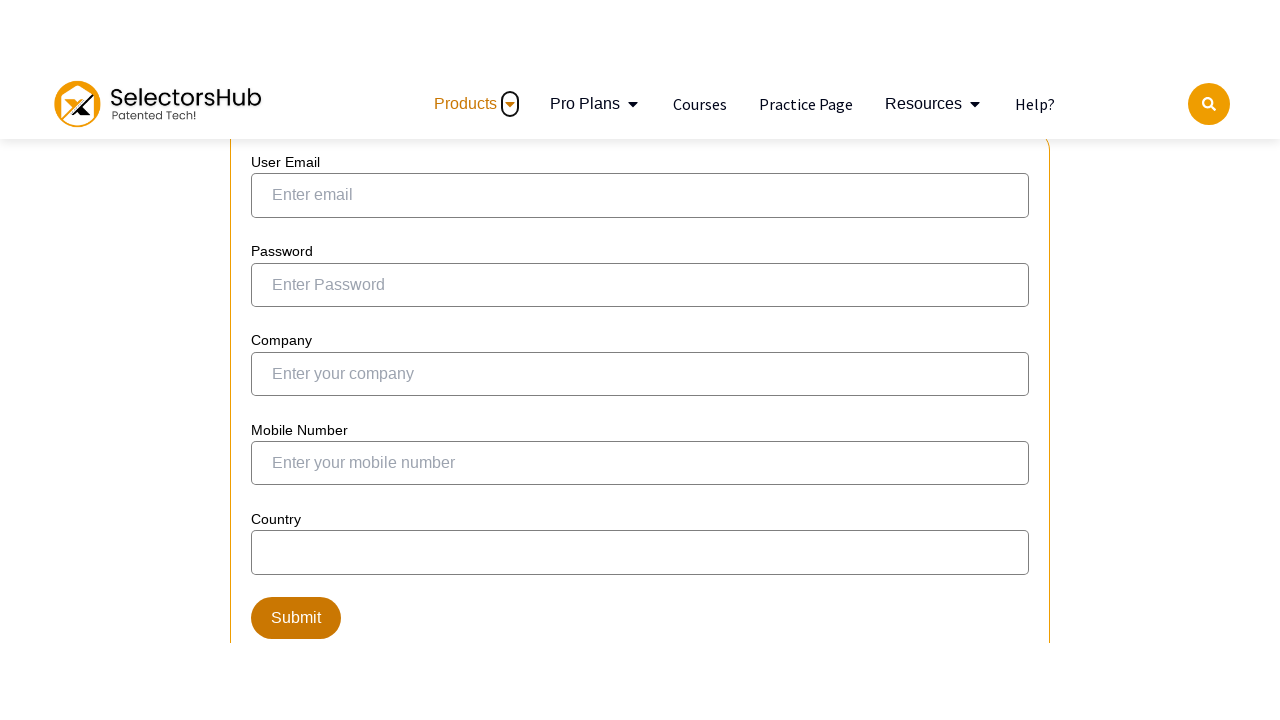

Located footer link for 'SelectorsHub'
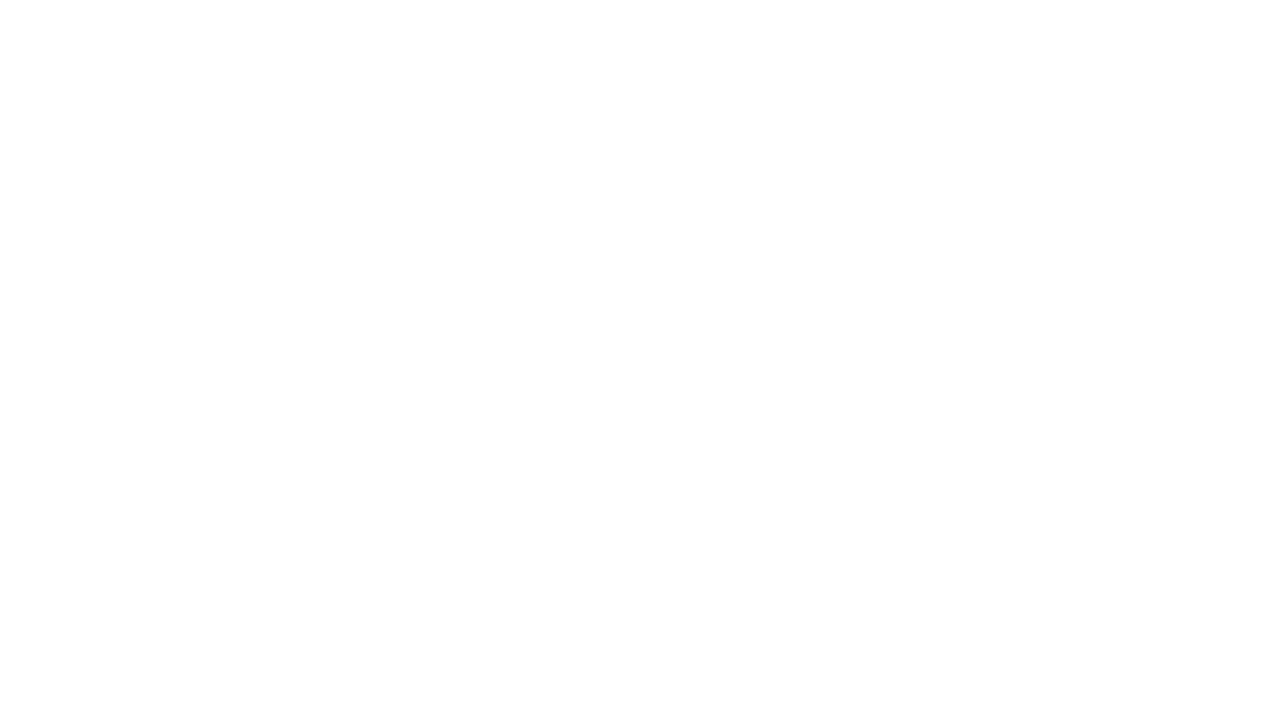

Retrieved href attribute for 'SelectorsHub': https://selectorshub.com/selectorshub/
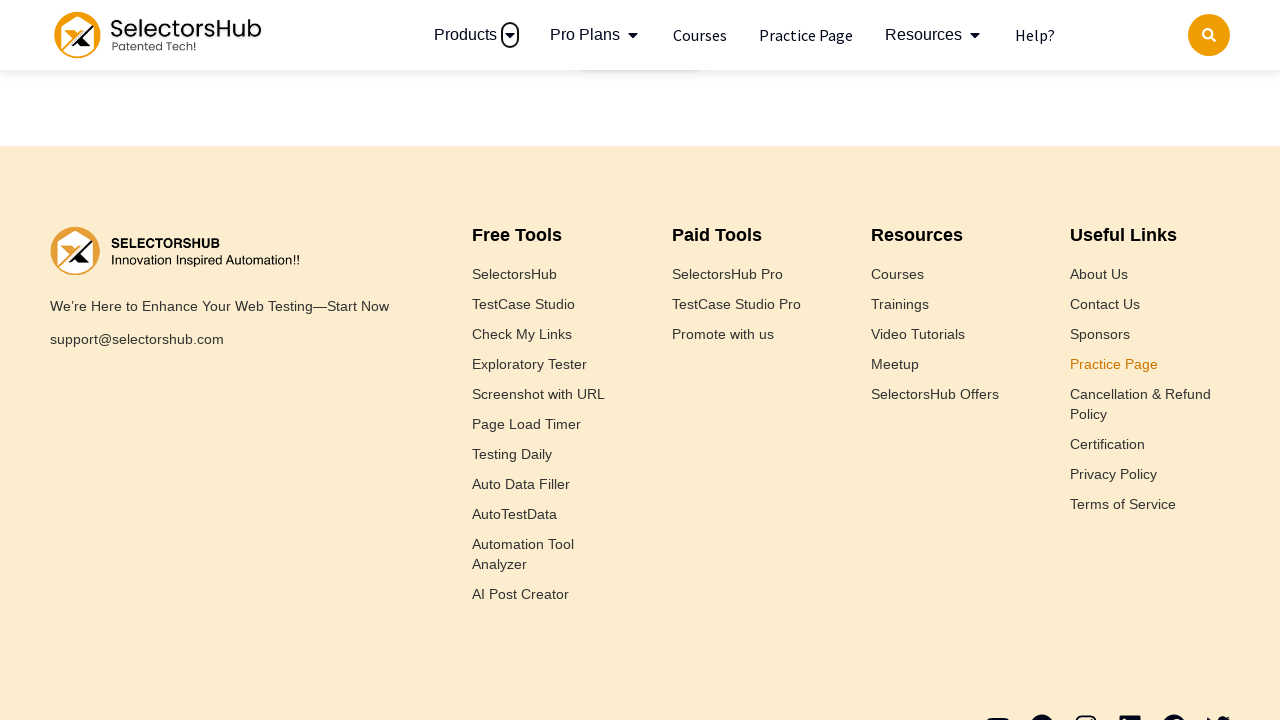

Verified 'SelectorsHub' link has non-null href
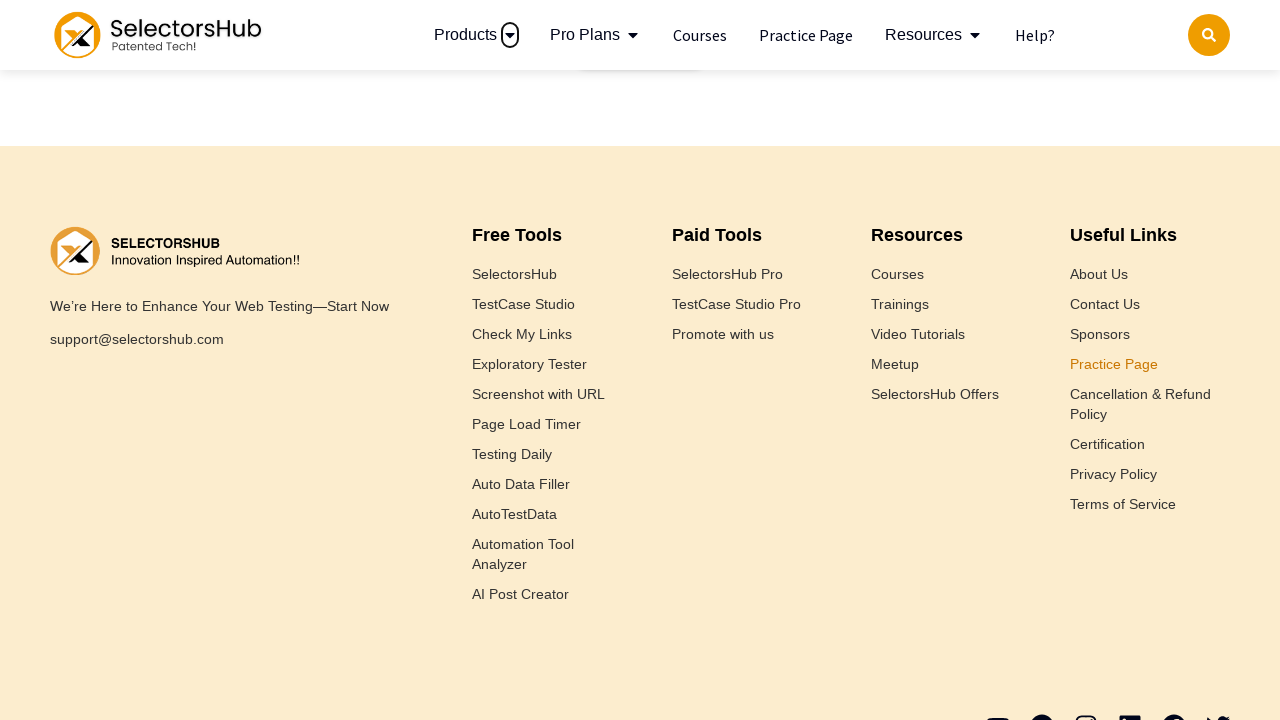

Verified 'SelectorsHub' link contains 'selectorshub.com'
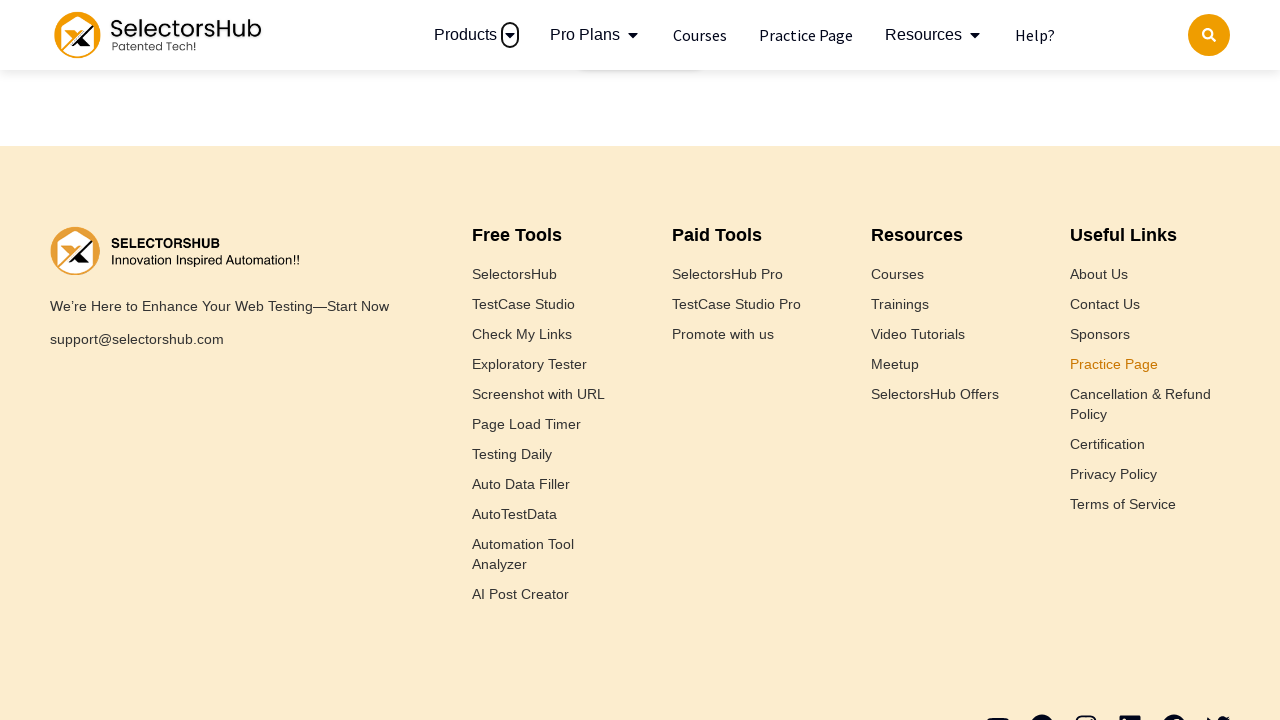

Located footer link for 'TestCase Studio'
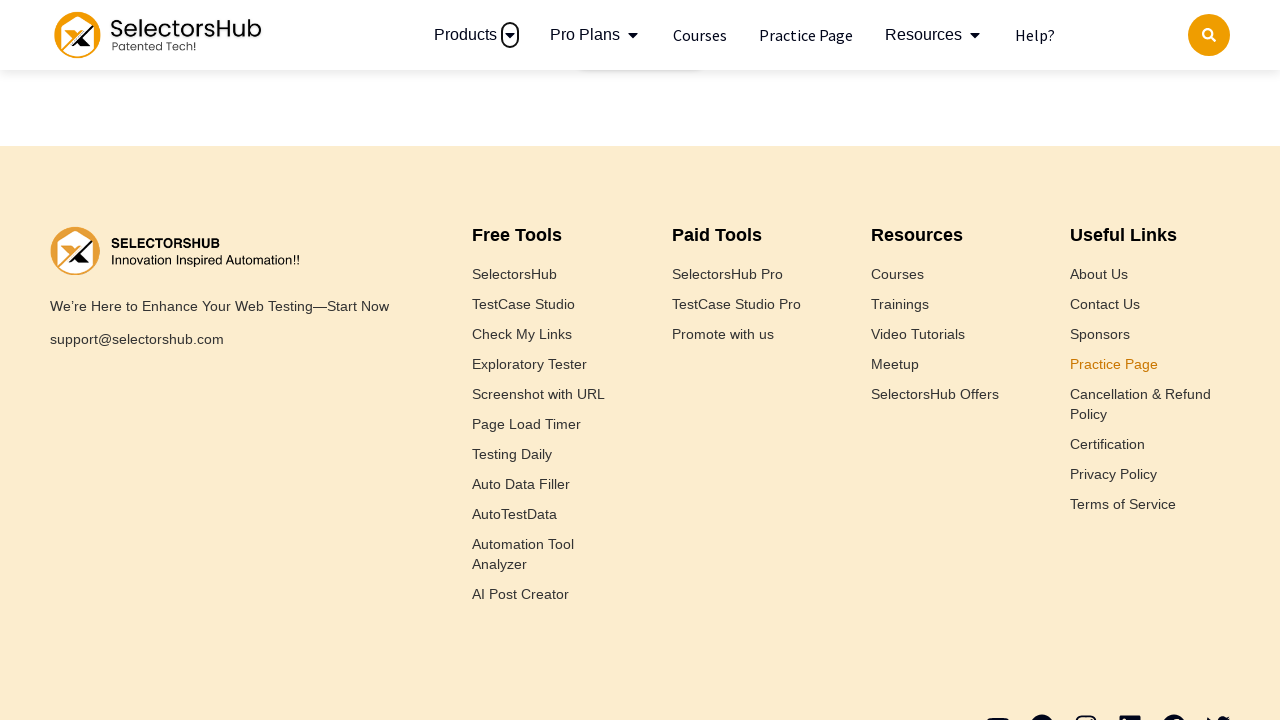

Retrieved href attribute for 'TestCase Studio': https://selectorshub.com/testcase-studio/
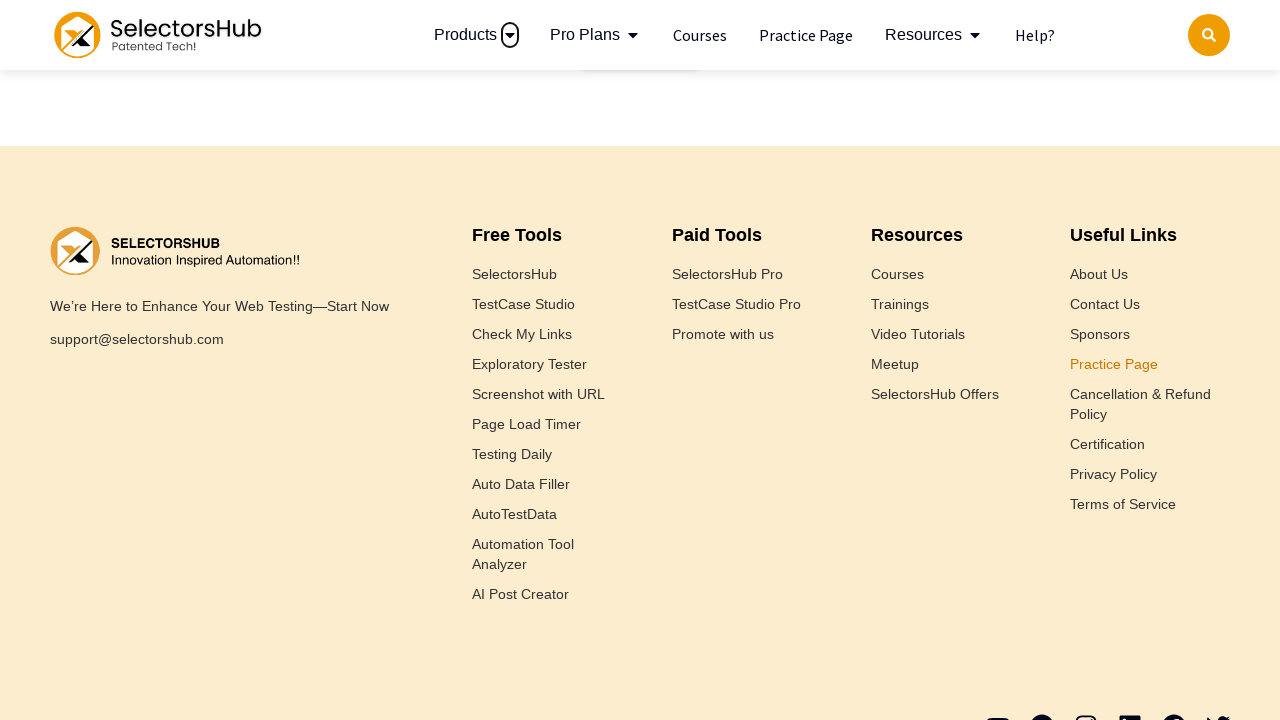

Verified 'TestCase Studio' link has non-null href
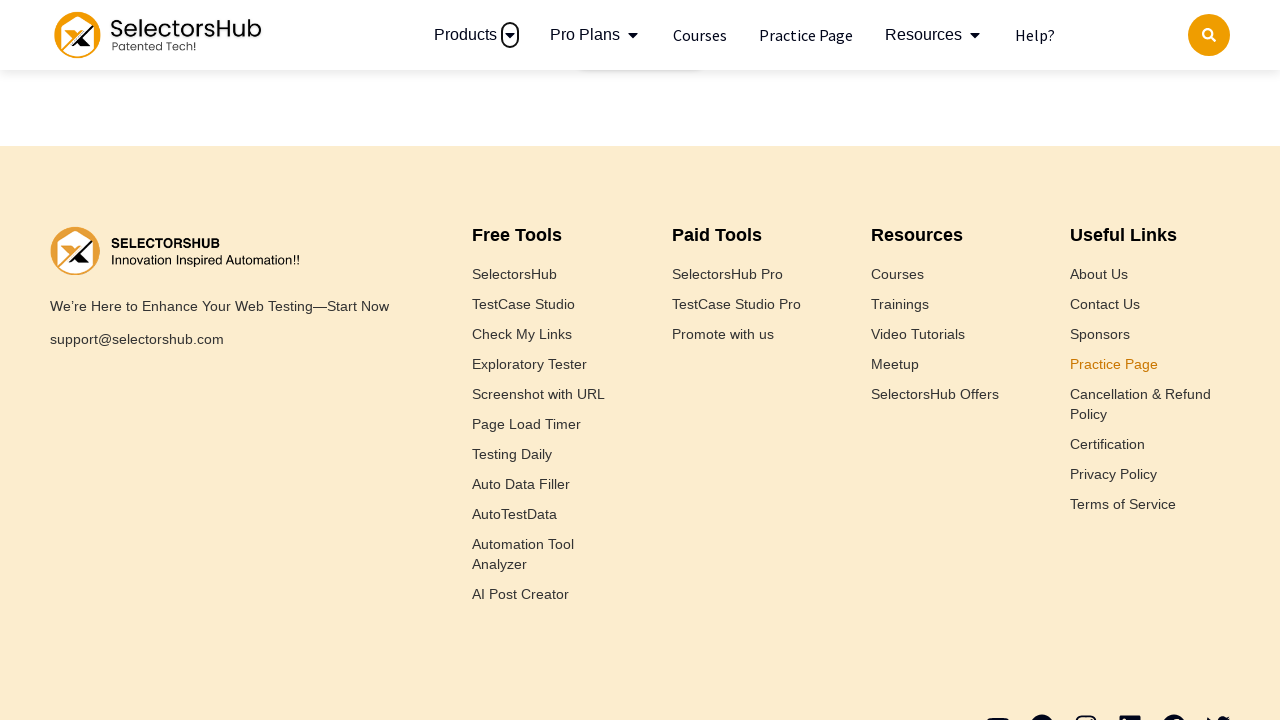

Verified 'TestCase Studio' link contains 'selectorshub.com'
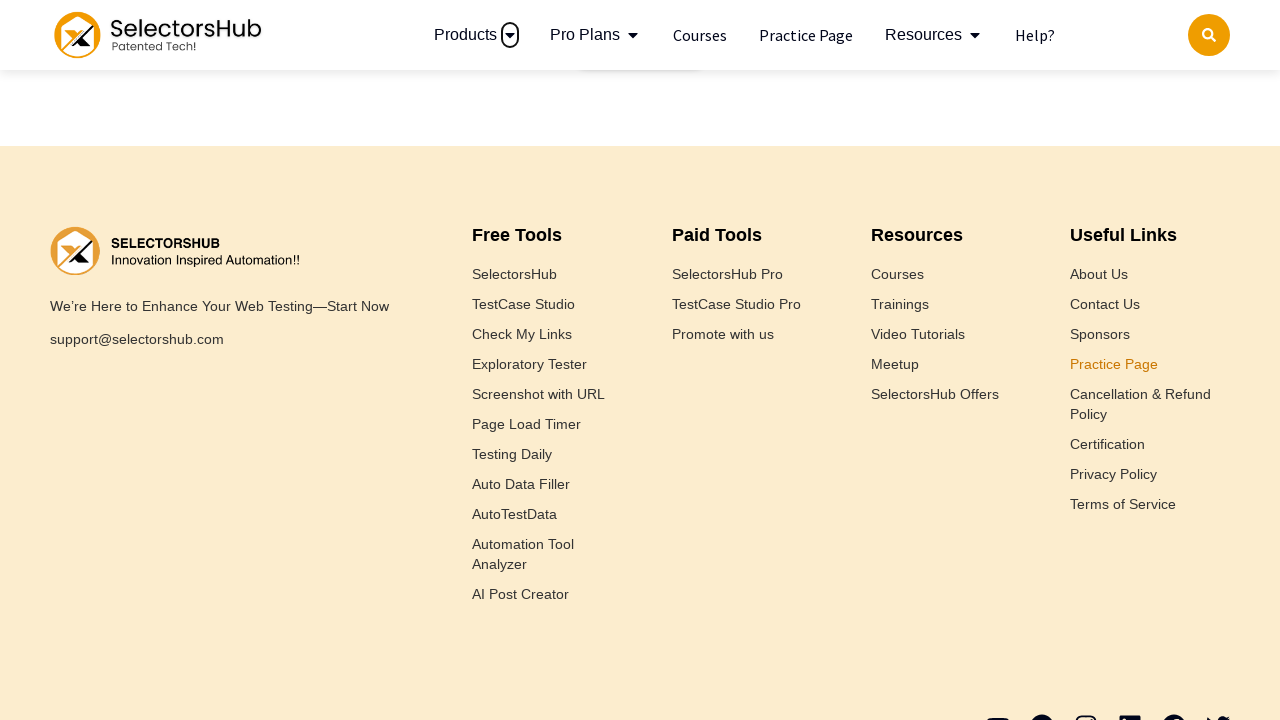

Located footer link for 'Check My Links'
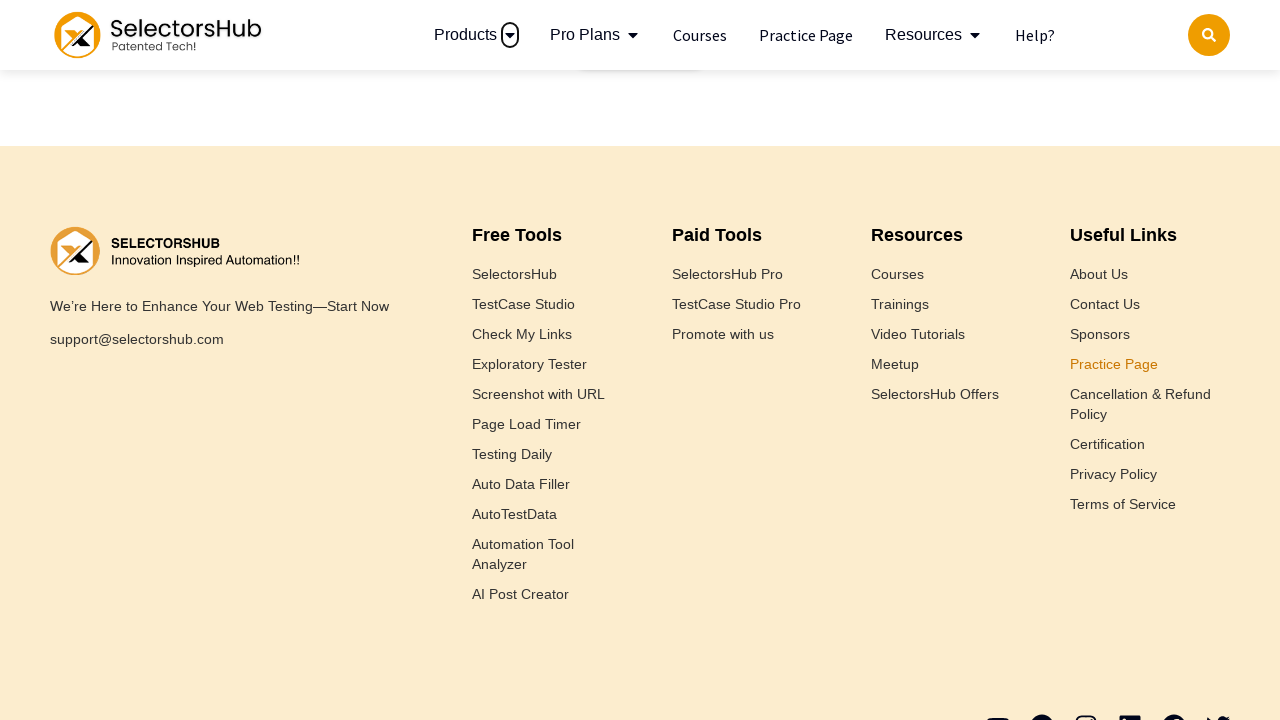

Retrieved href attribute for 'Check My Links': https://selectorshub.com/checkmylinks/
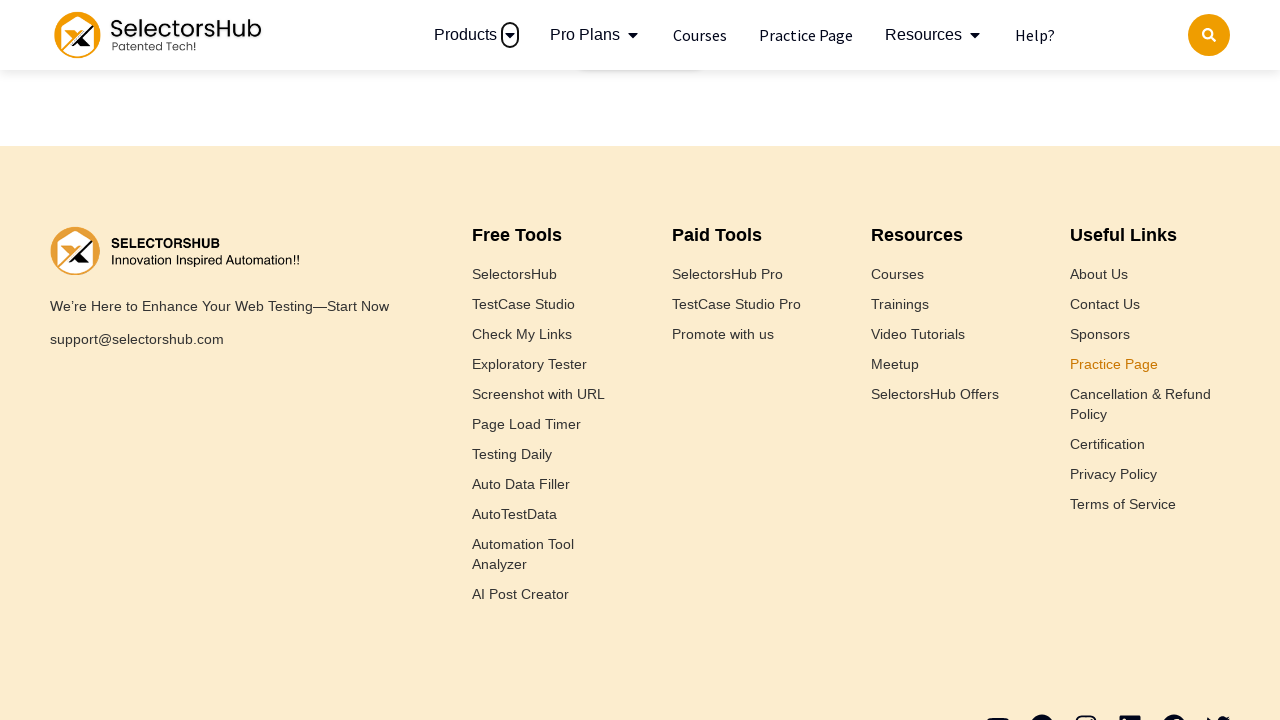

Verified 'Check My Links' link has non-null href
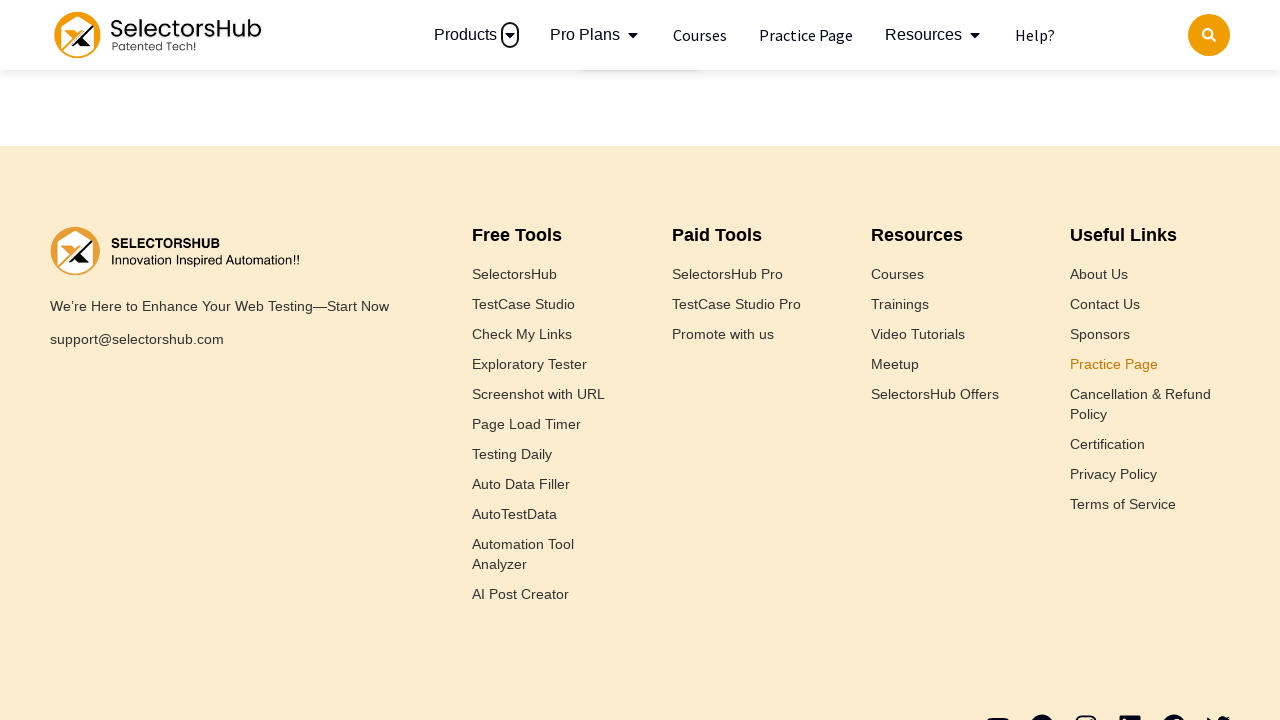

Verified 'Check My Links' link contains 'selectorshub.com'
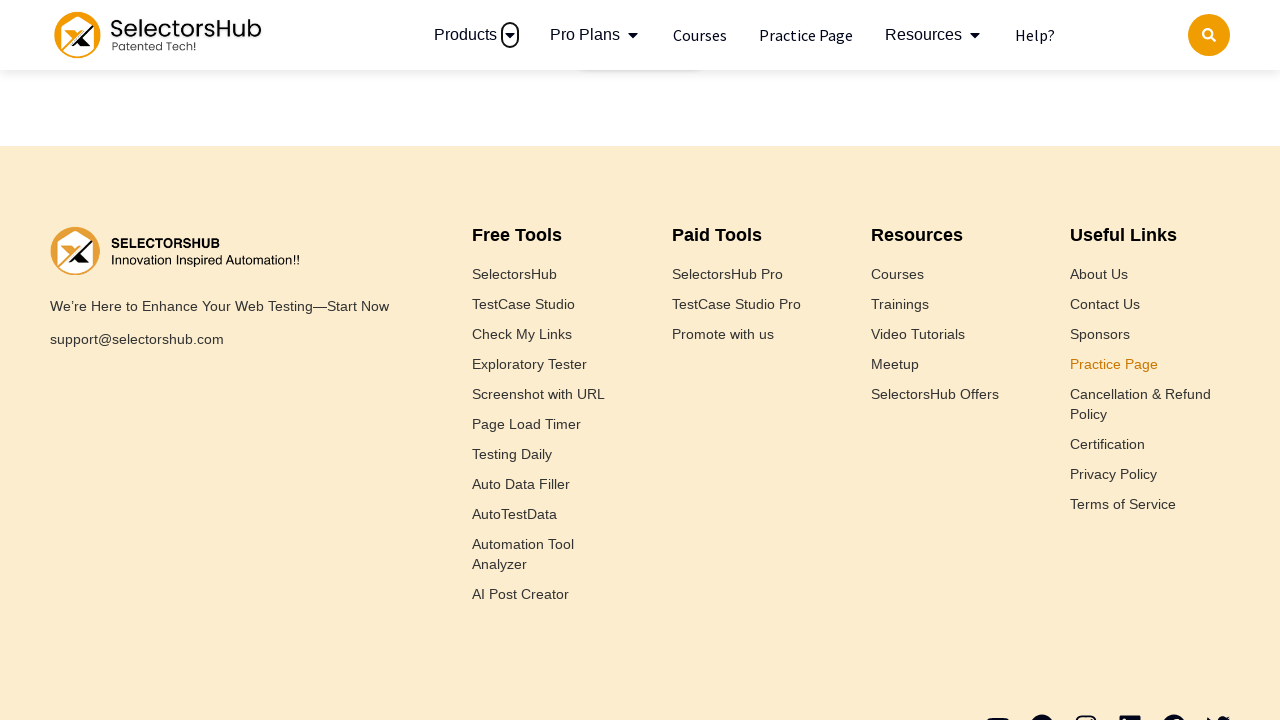

Located footer link for 'Testing Daily'
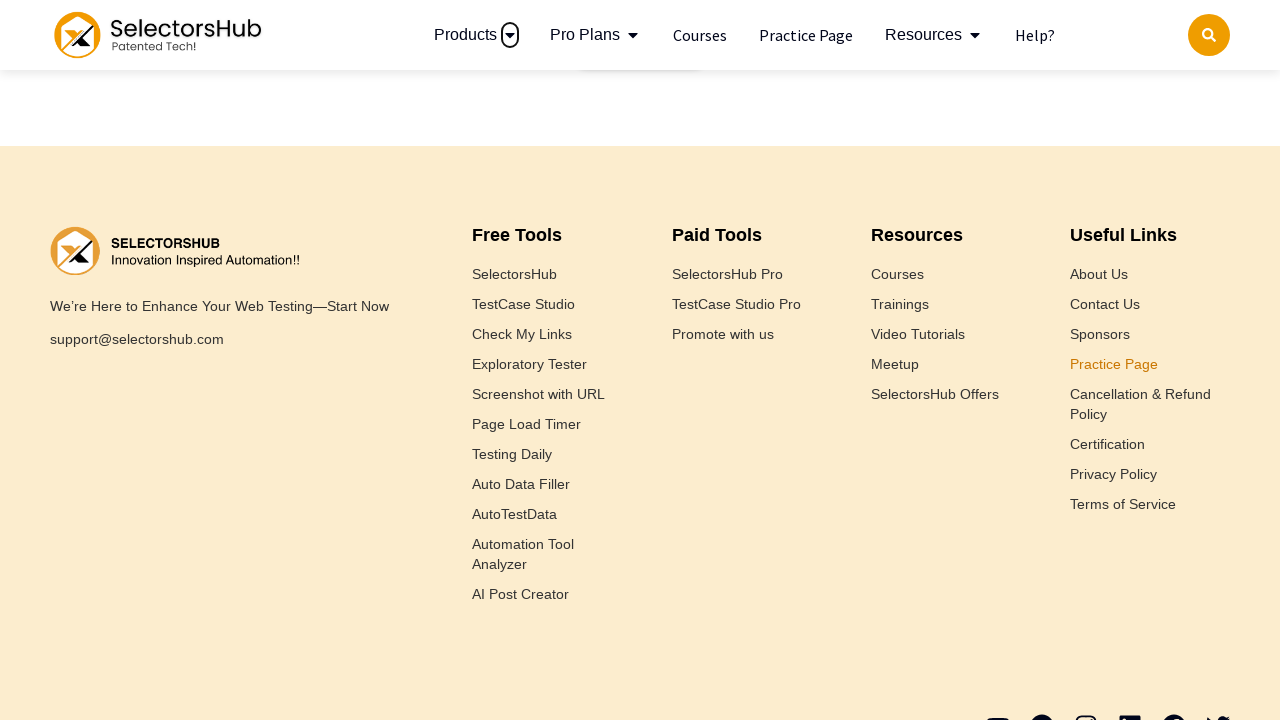

Retrieved href attribute for 'Testing Daily': https://selectorshub.com/testing-daily/
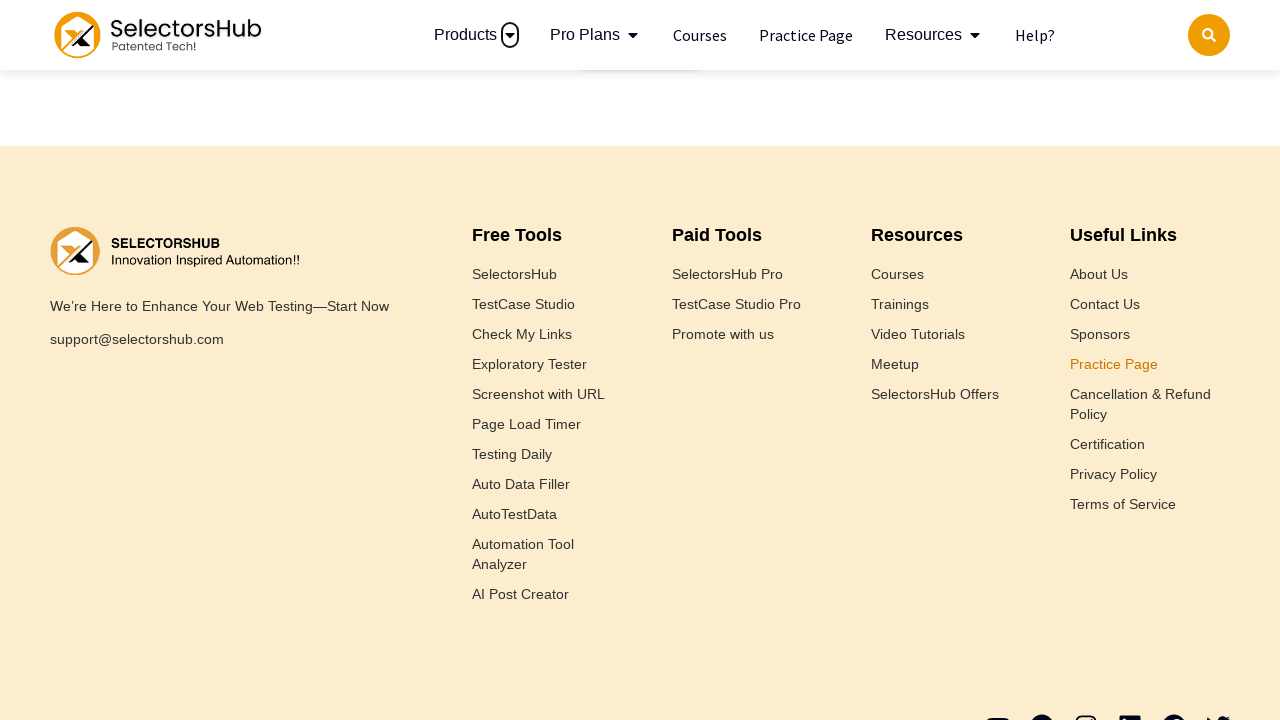

Verified 'Testing Daily' link has non-null href
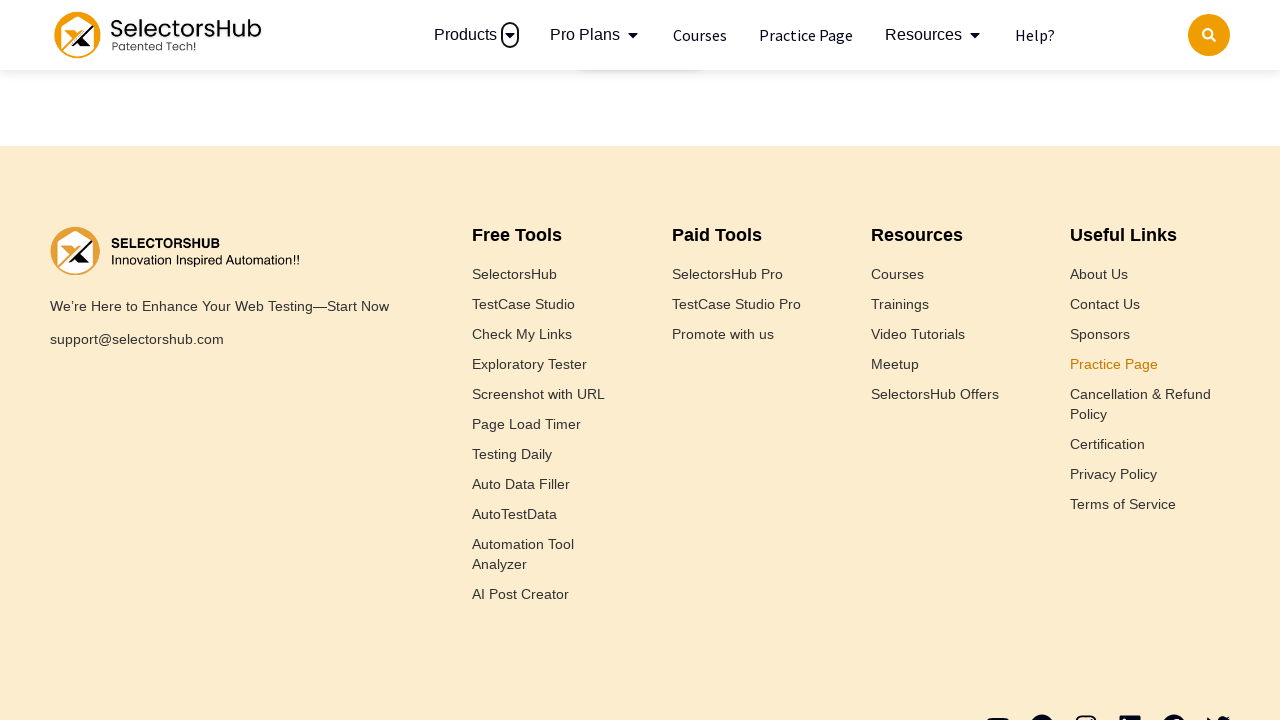

Verified 'Testing Daily' link contains 'selectorshub.com'
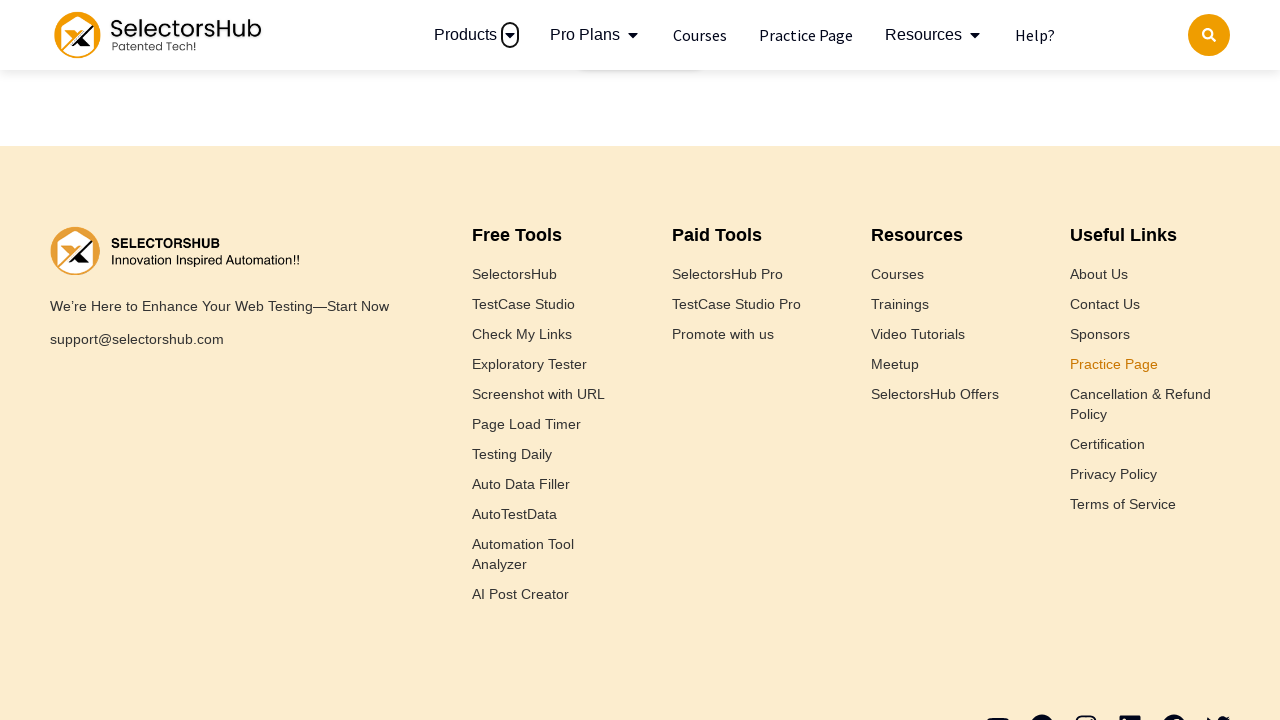

Located footer link for 'Auto Test Data'
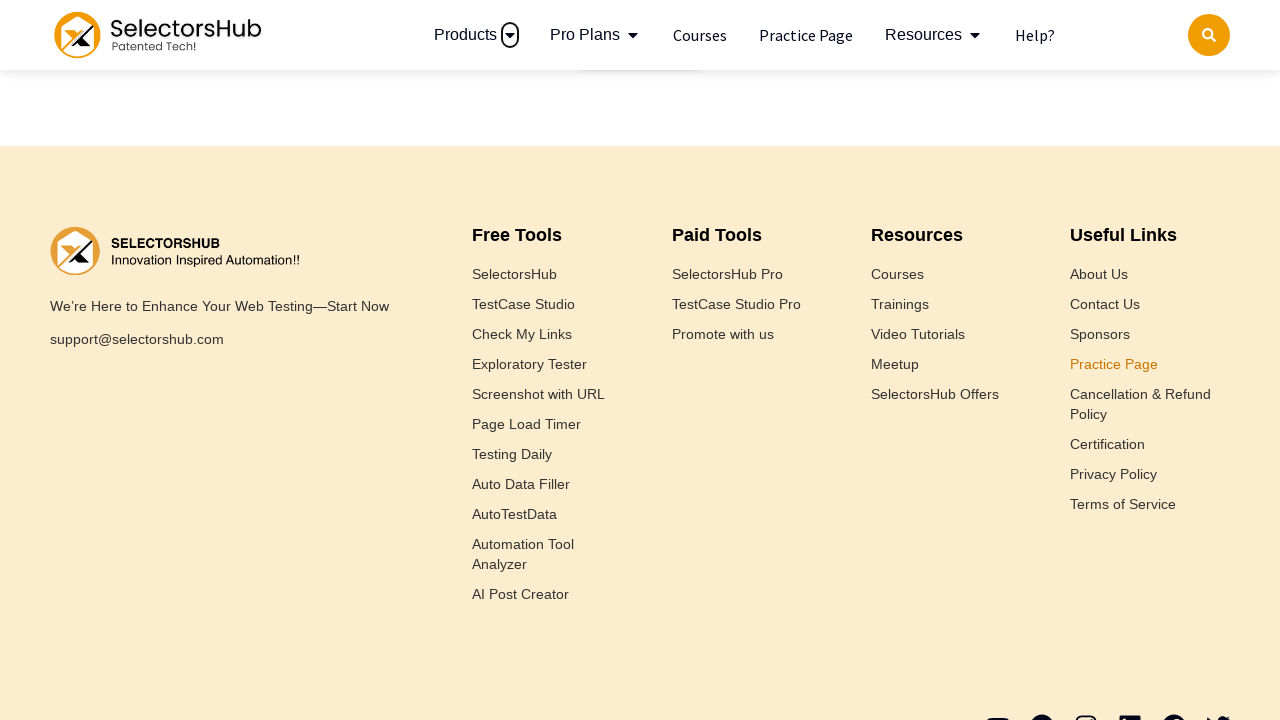

Located footer link for 'Page Load Time'
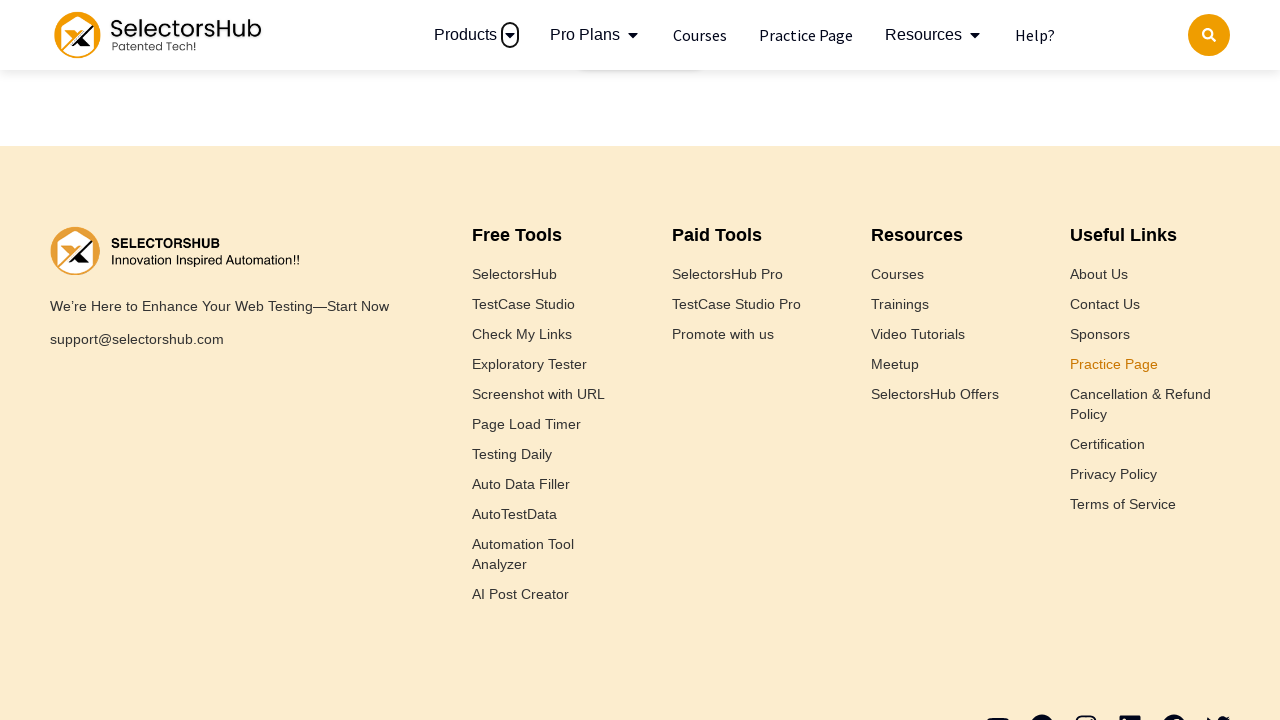

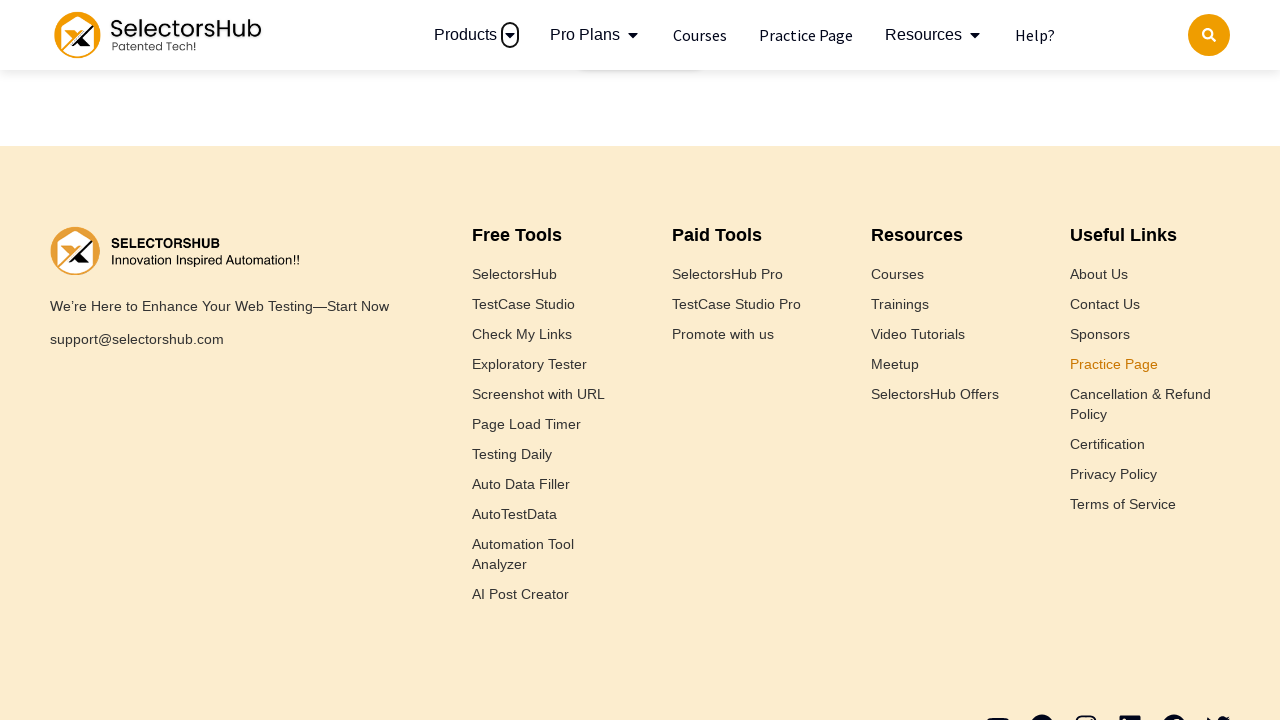